Tests scrolling functionality and verifies the sum of values in a table matches the displayed total amount

Starting URL: https://rahulshettyacademy.com/AutomationPractice/

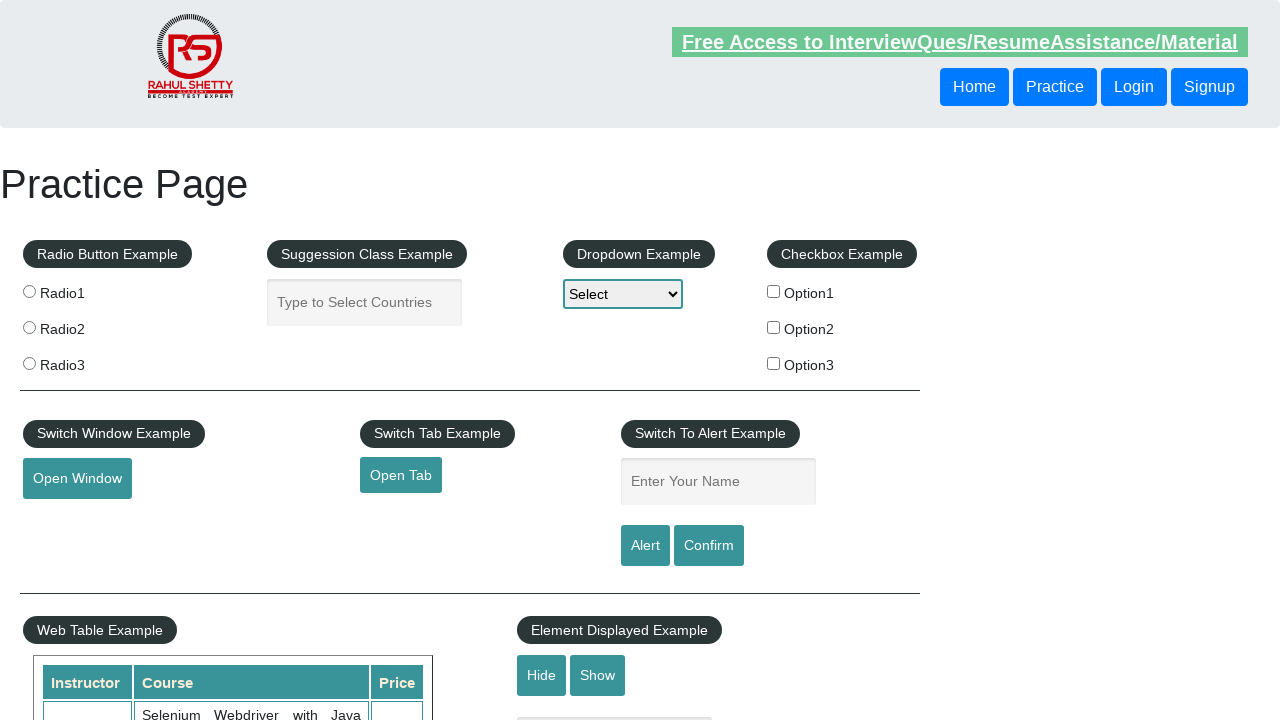

Scrolled down the page by 500 pixels
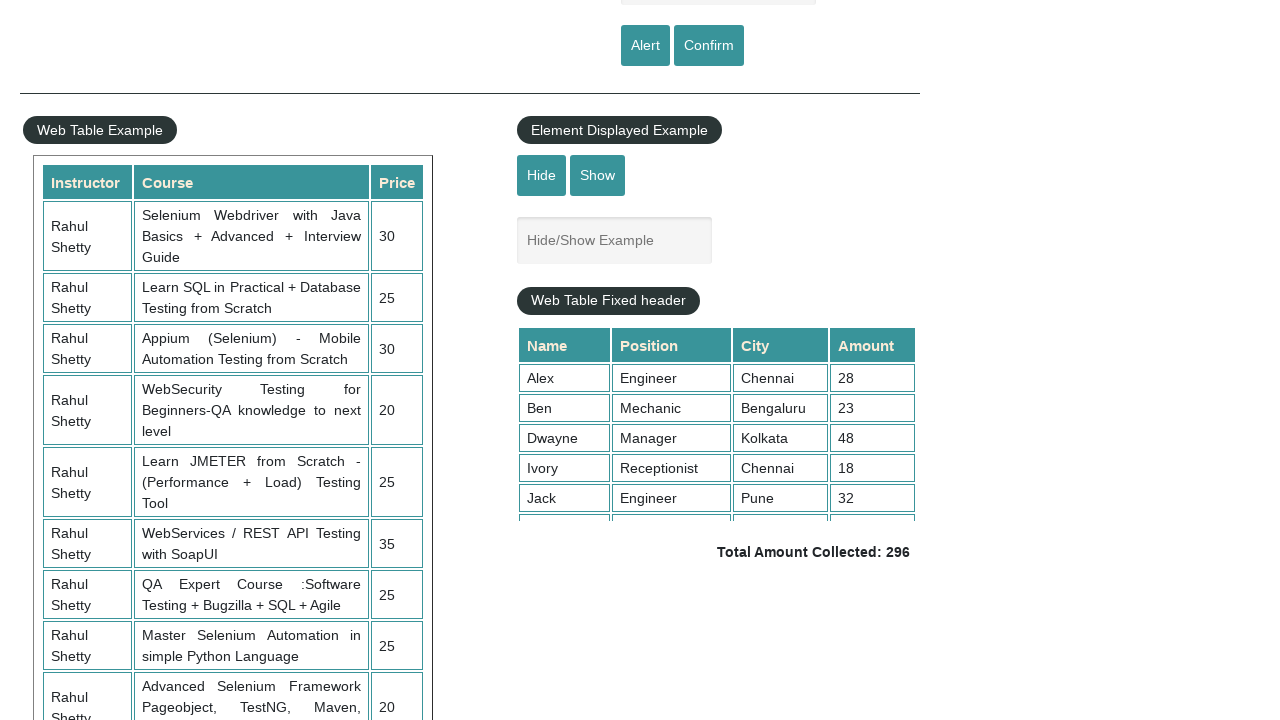

Table with class tableFixHead is now visible
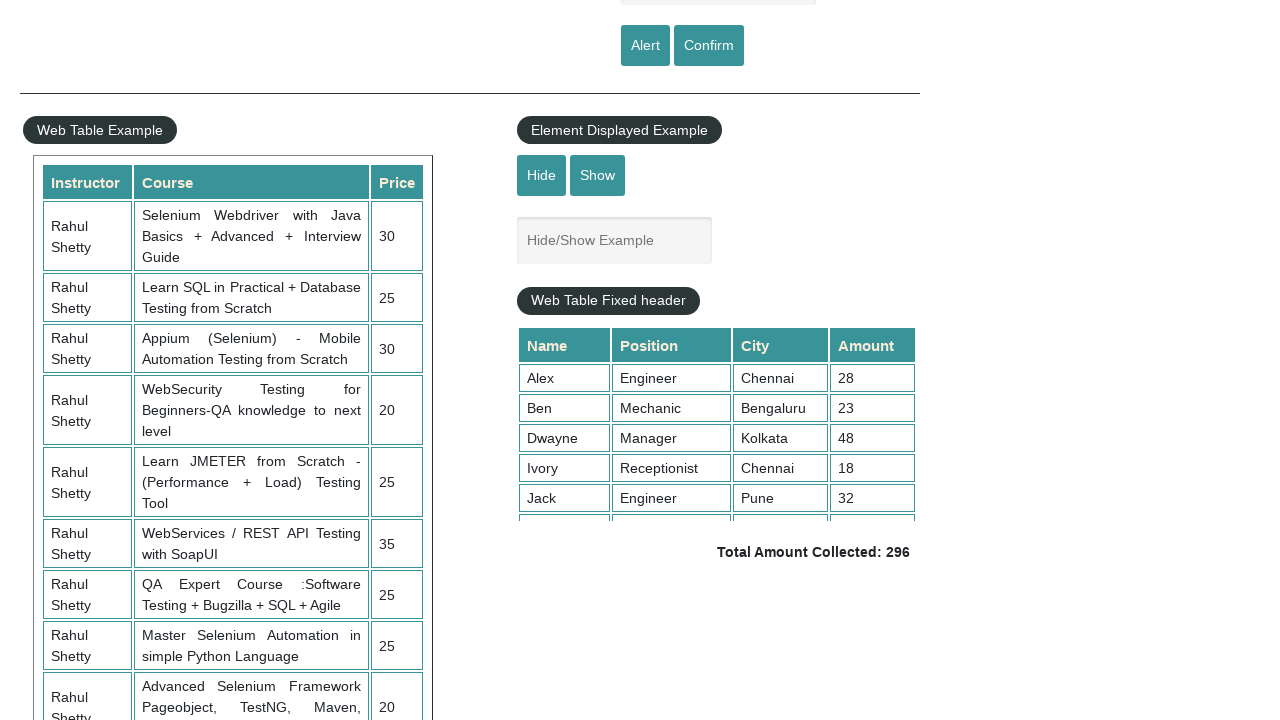

Scrolled within the table element to position 2000
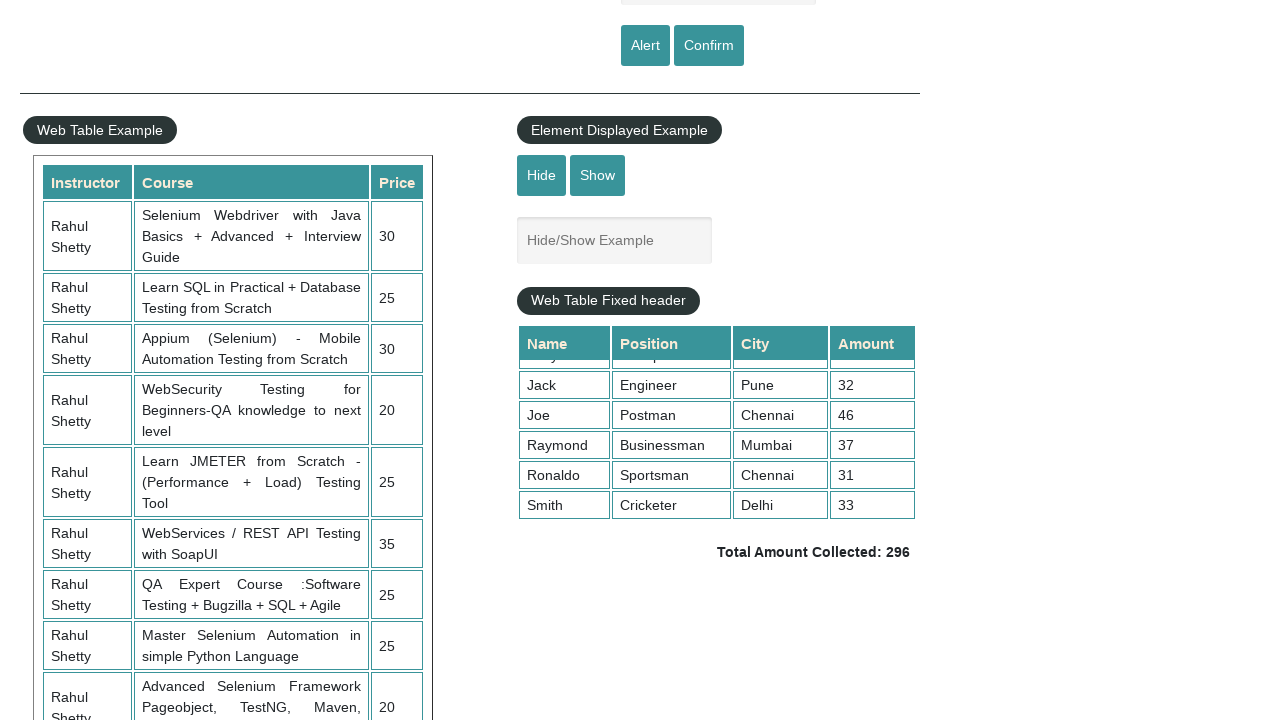

Retrieved all price elements from the 4th column of the table
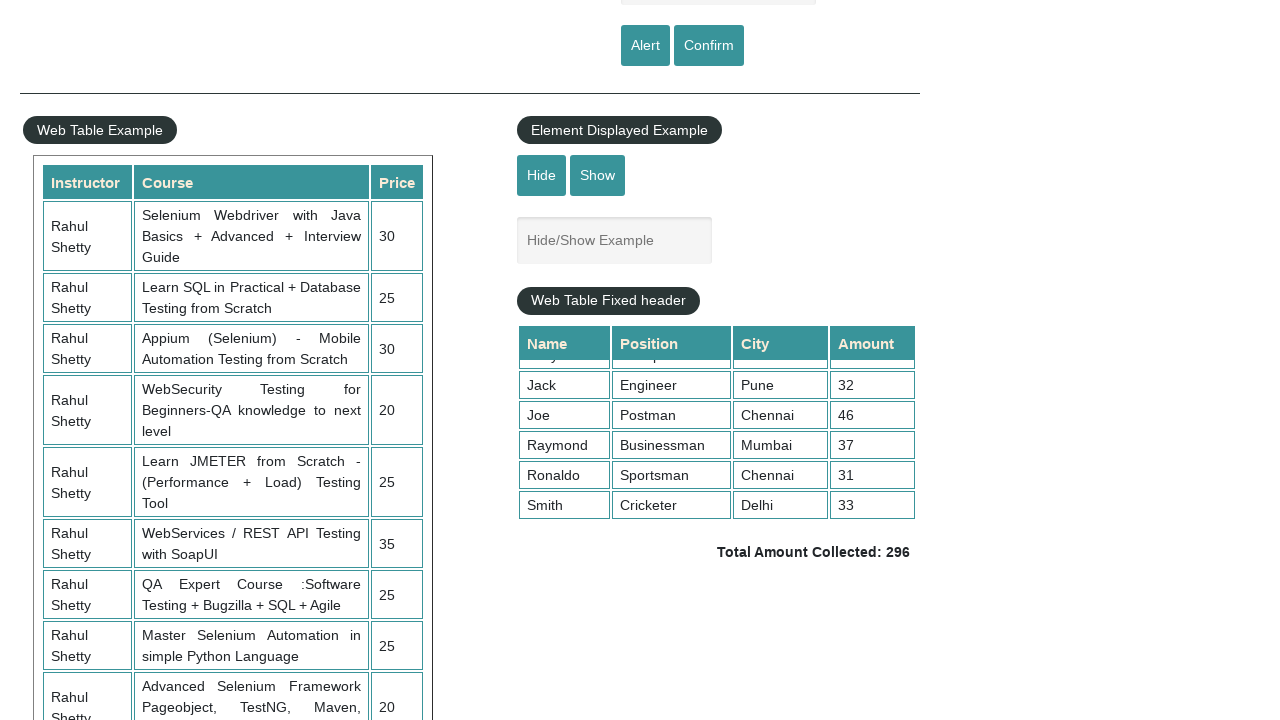

Calculated sum of all prices: 296
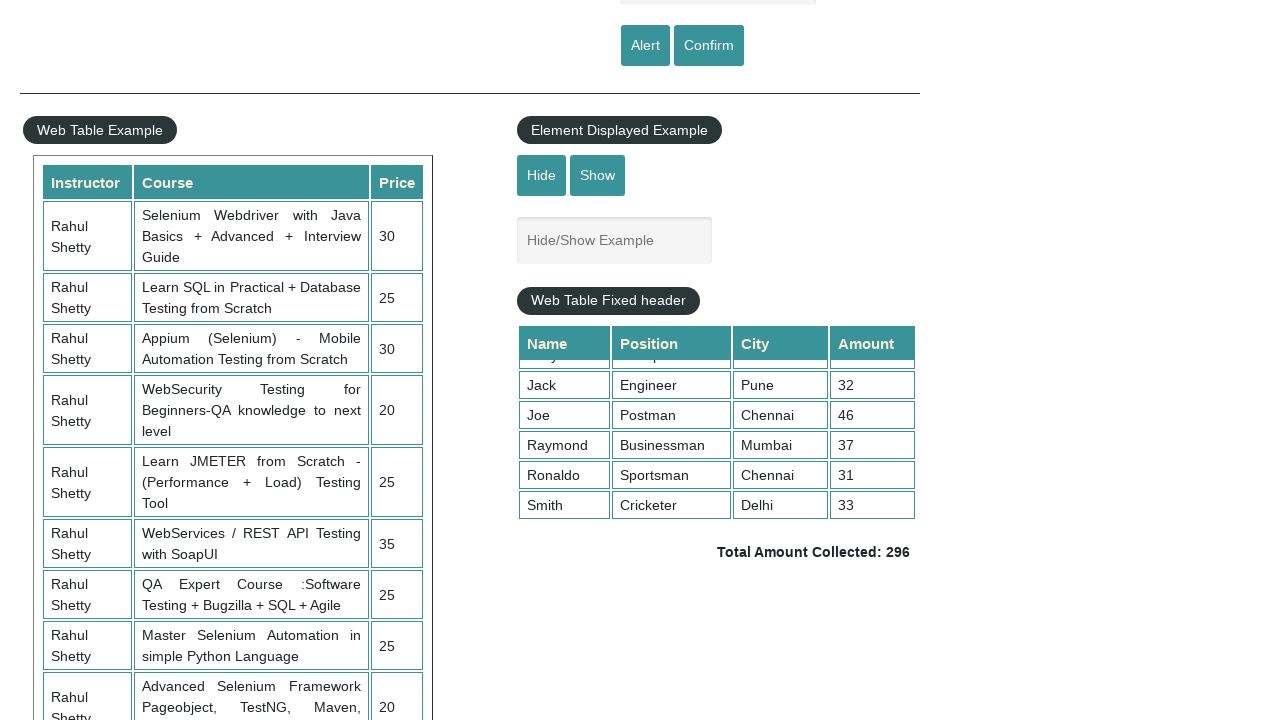

Retrieved displayed total amount text
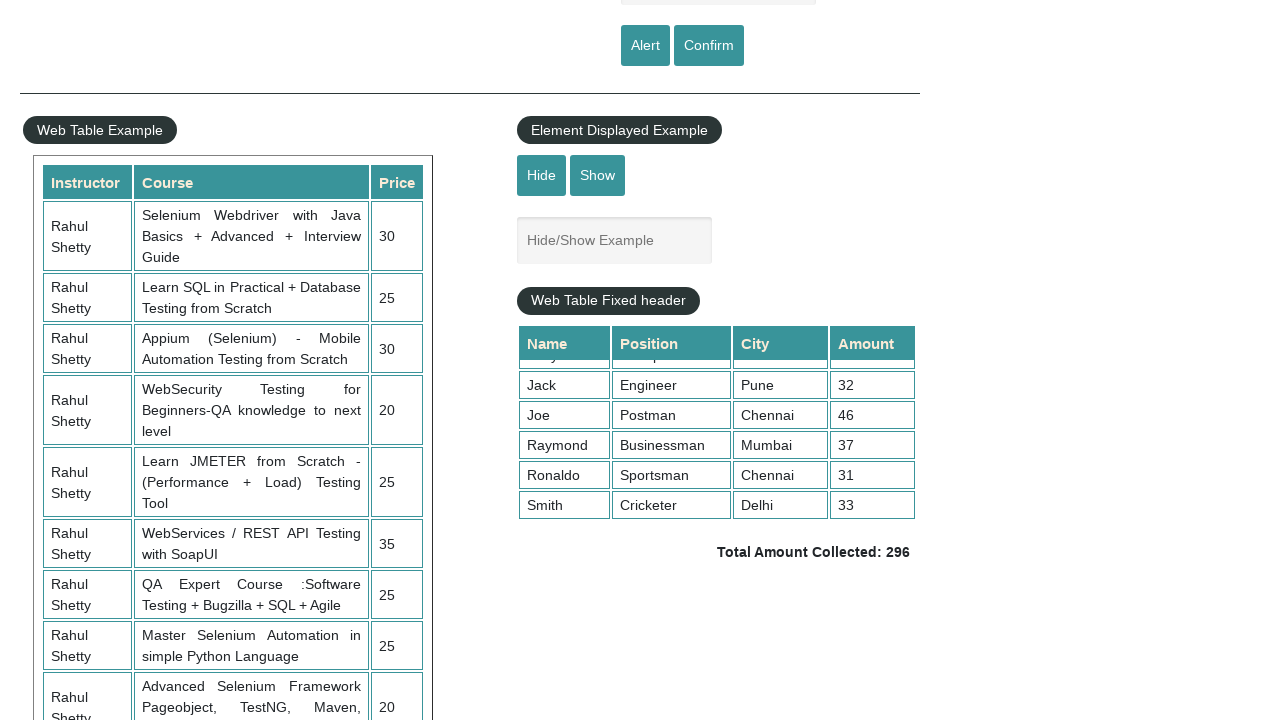

Parsed displayed total: 296
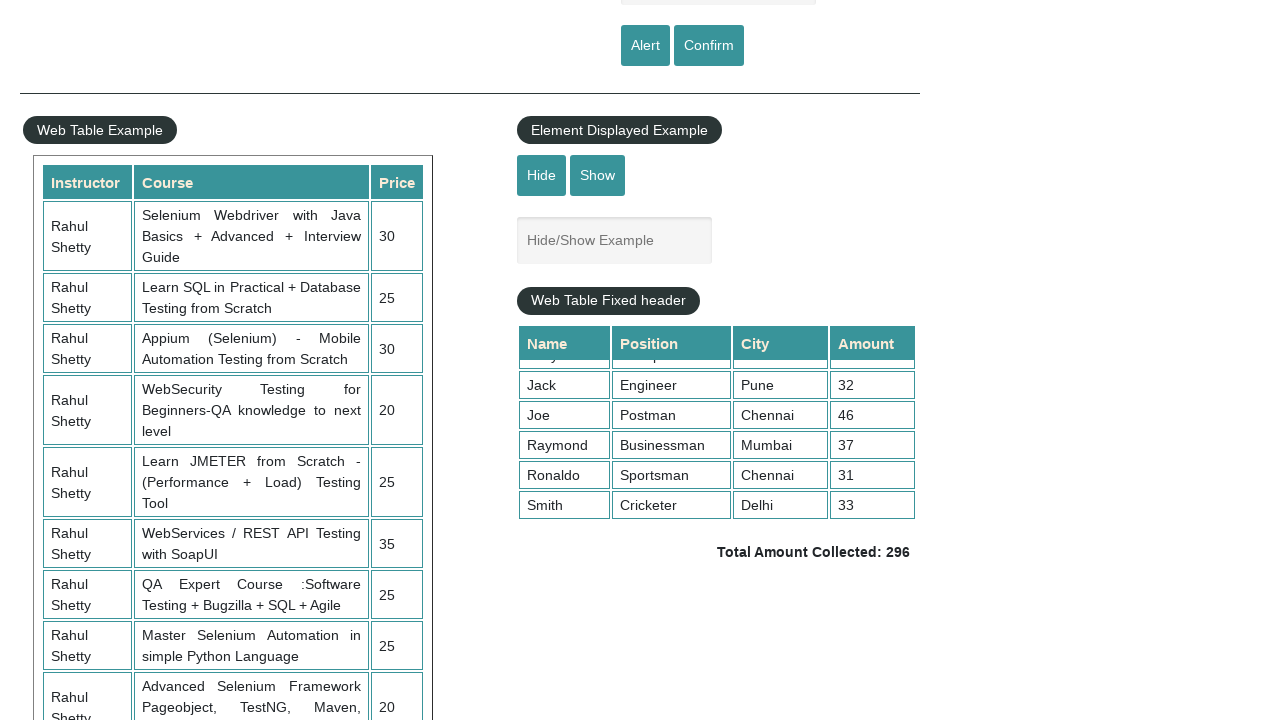

Verified that calculated sum (296) matches displayed total (296)
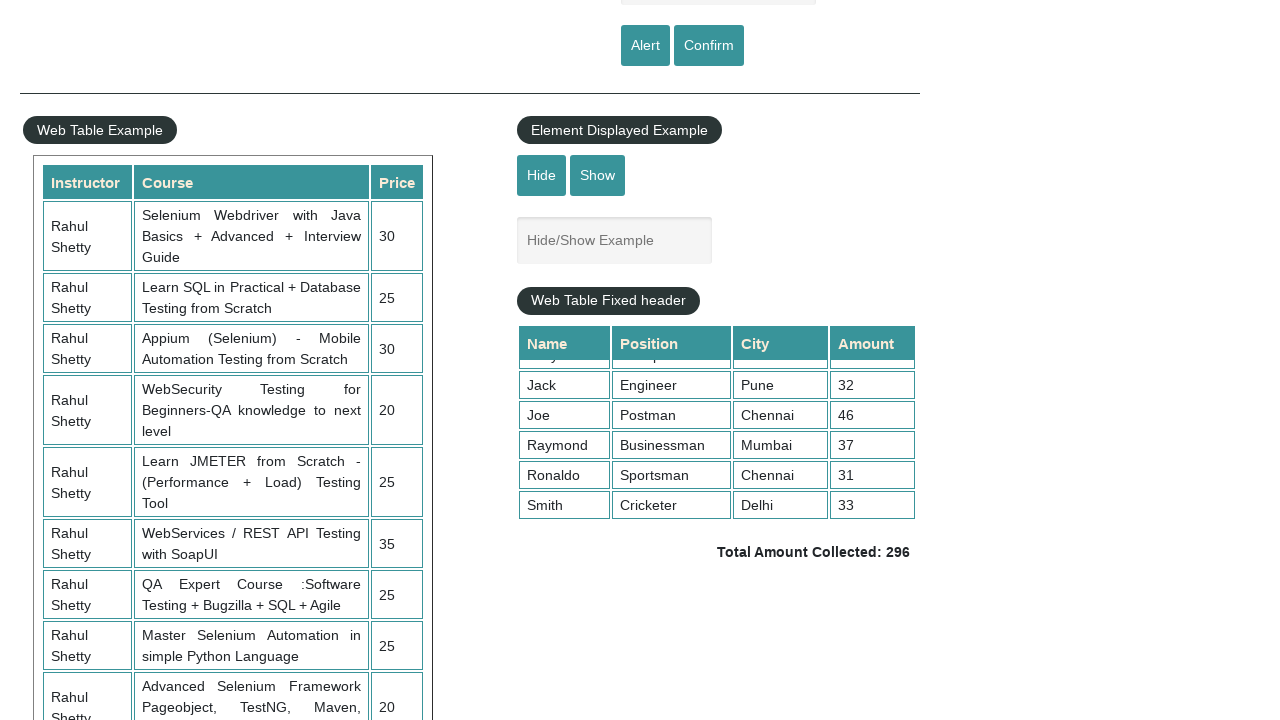

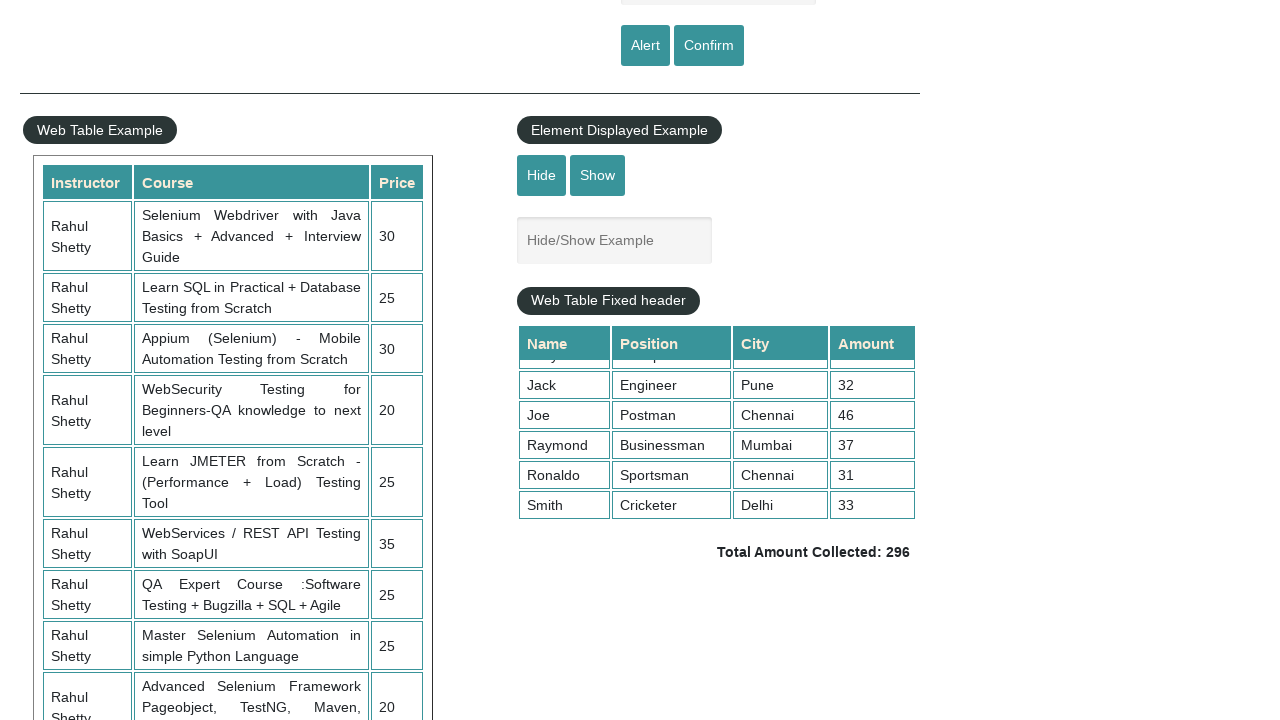